Tests e-commerce shopping flow by searching for products, adding items to cart, and proceeding to checkout

Starting URL: https://rahulshettyacademy.com/seleniumPractise/#/

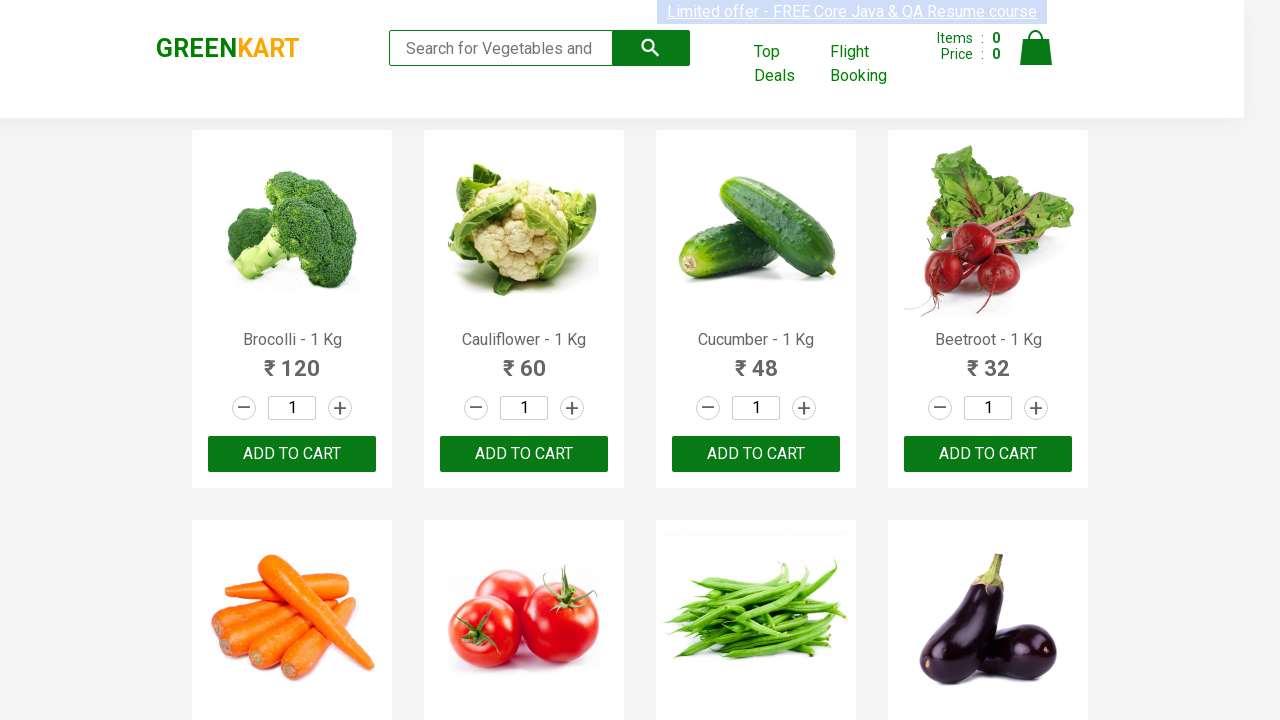

Filled search bar with 'ca' to filter products on form input[type='search']
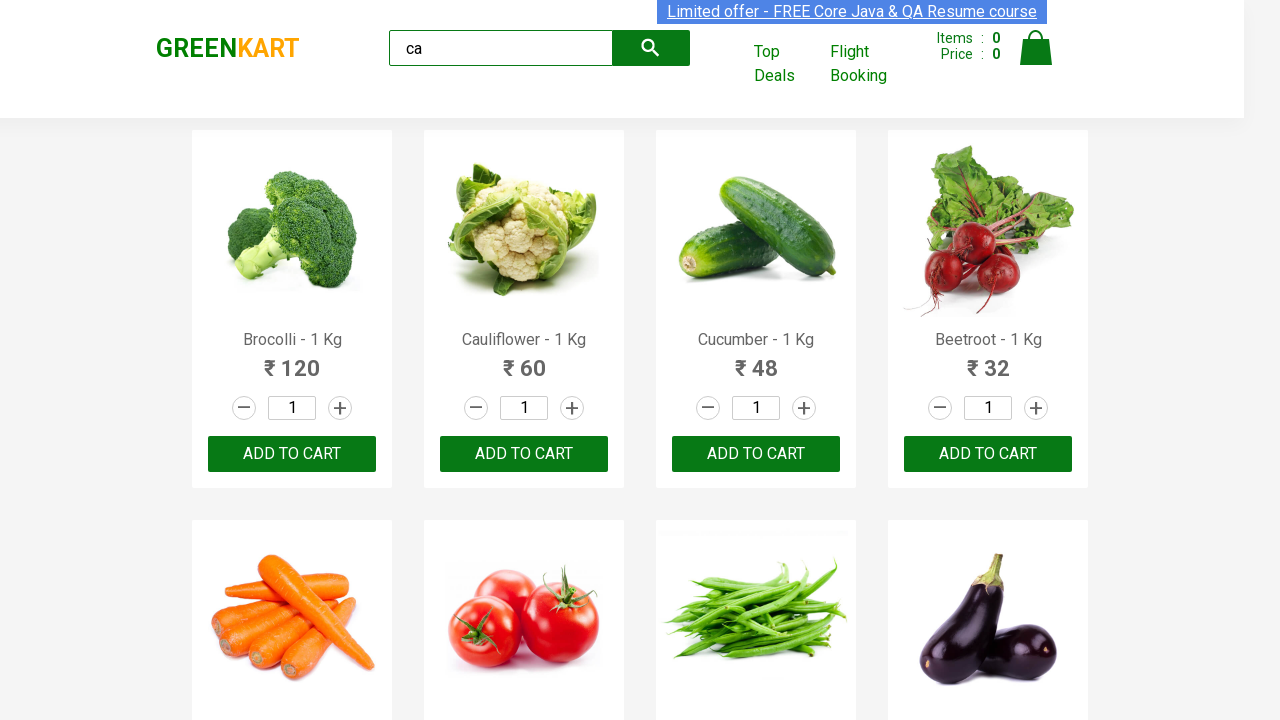

Filtered products loaded on the page
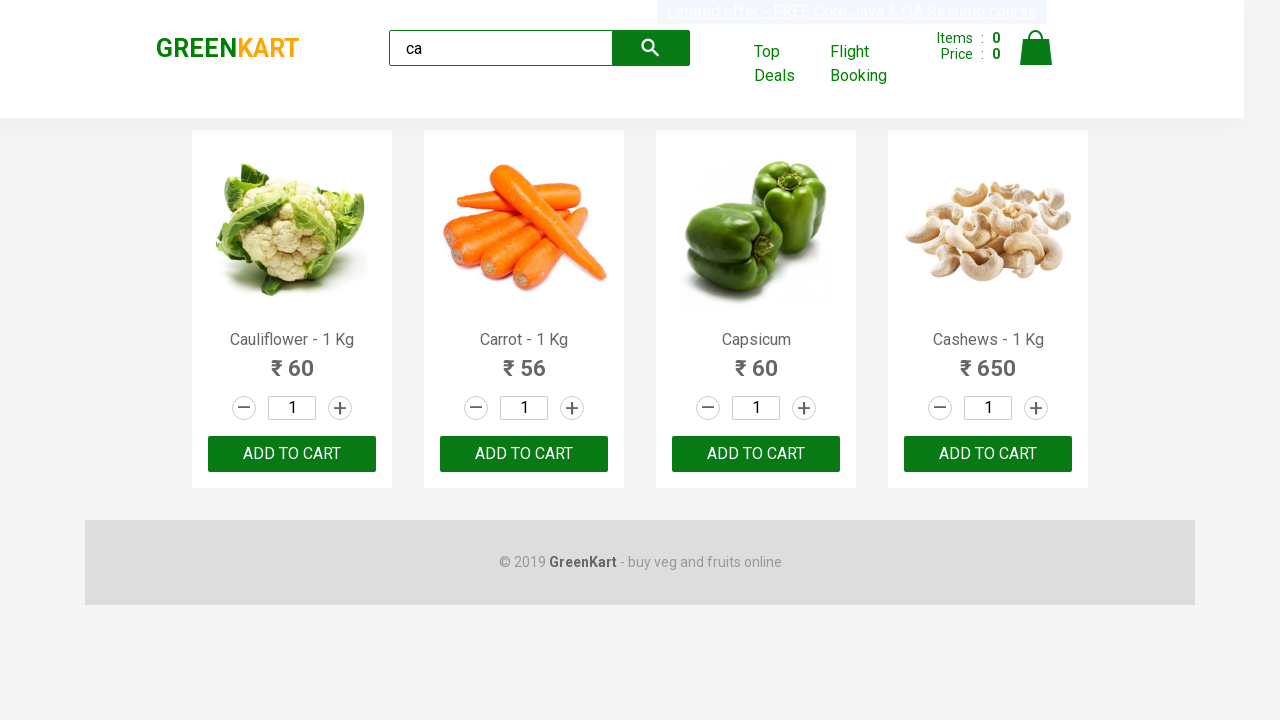

Added third product to cart at (756, 454) on .products .product:nth-child(3) button
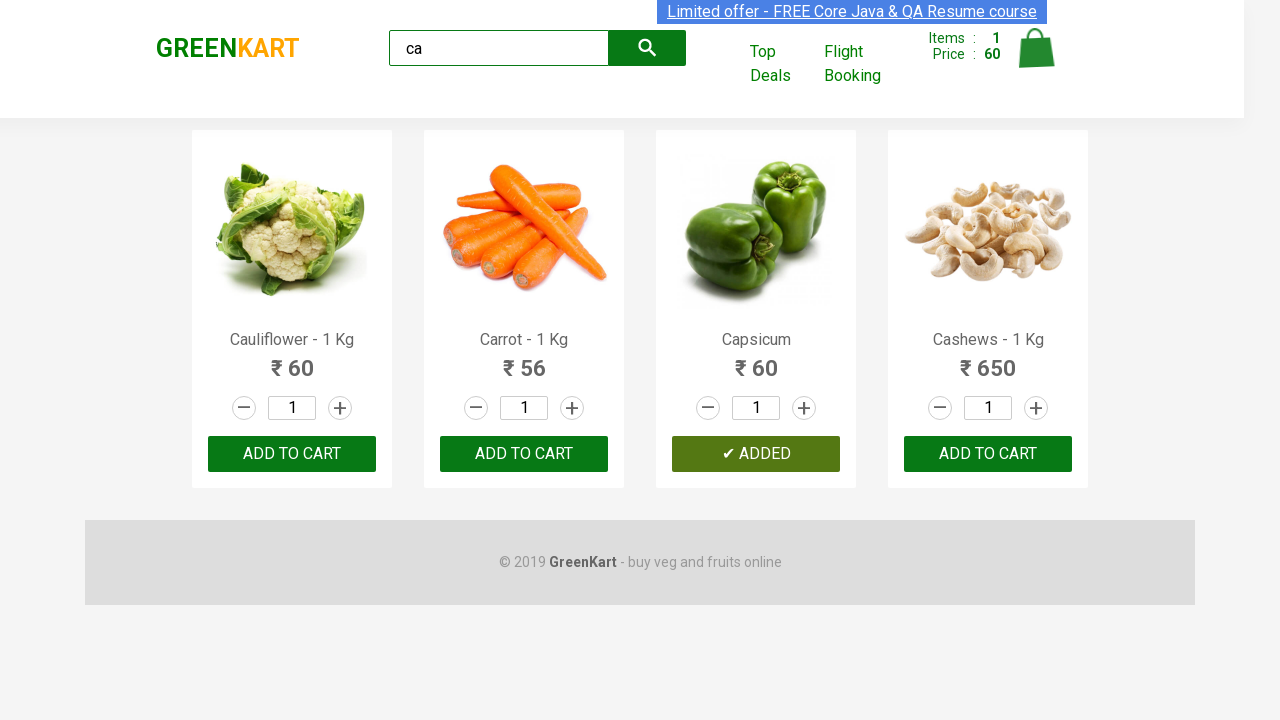

Added second product to cart at (524, 454) on .products .product:nth-child(2) button:has-text('ADD TO CART')
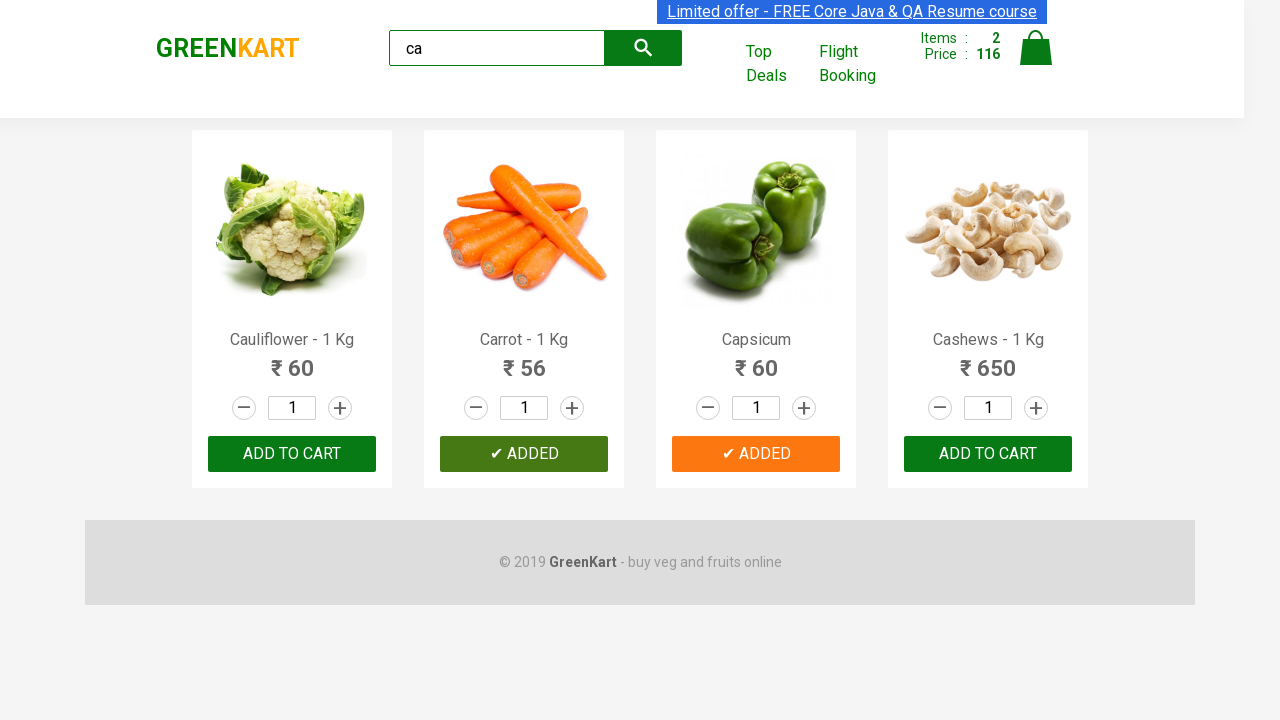

Found and added Cashews product to cart at (988, 454) on .products .product >> nth=3 >> button
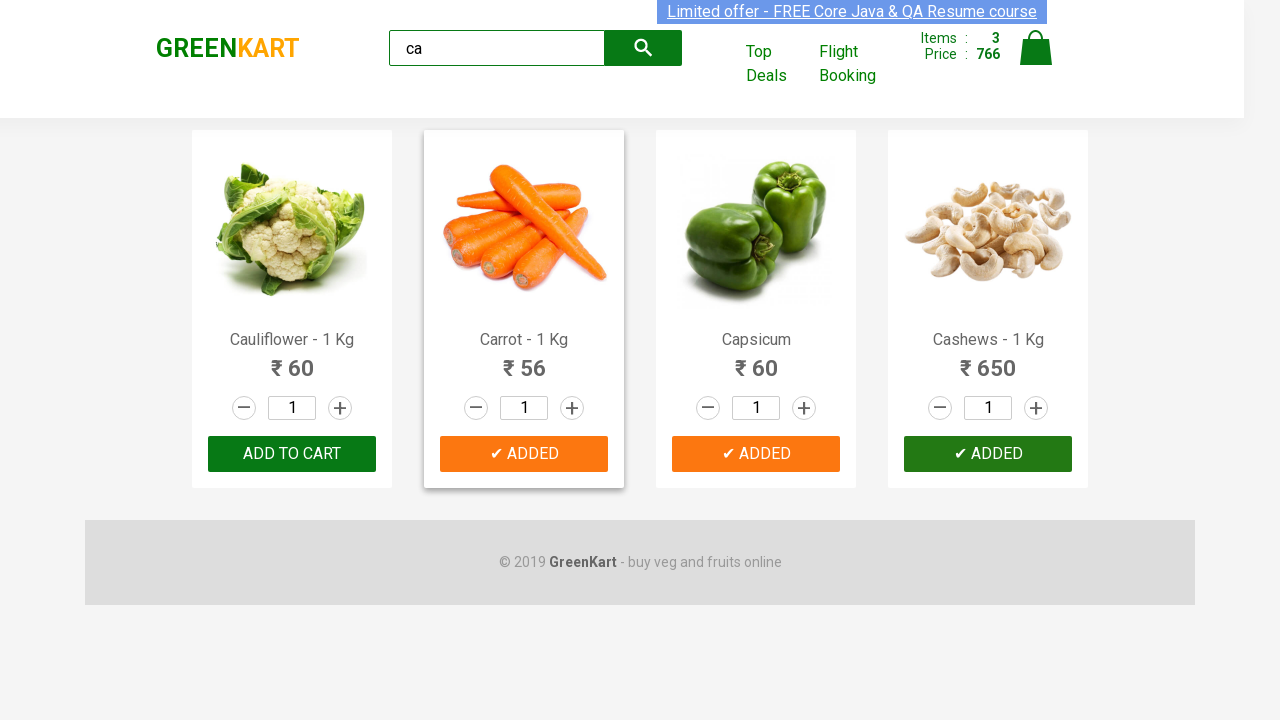

Clicked cart icon to view shopping cart at (1036, 59) on .cart-icon
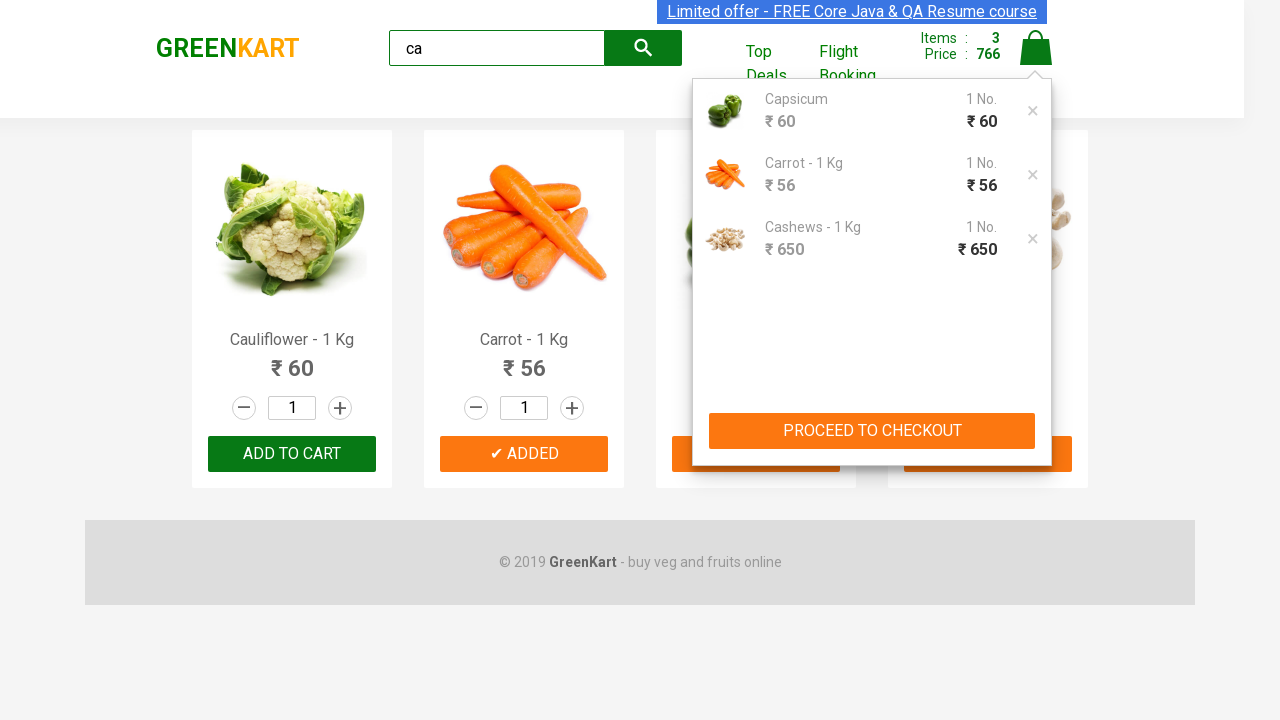

Clicked proceed to checkout button at (872, 431) on .cart-preview.active button
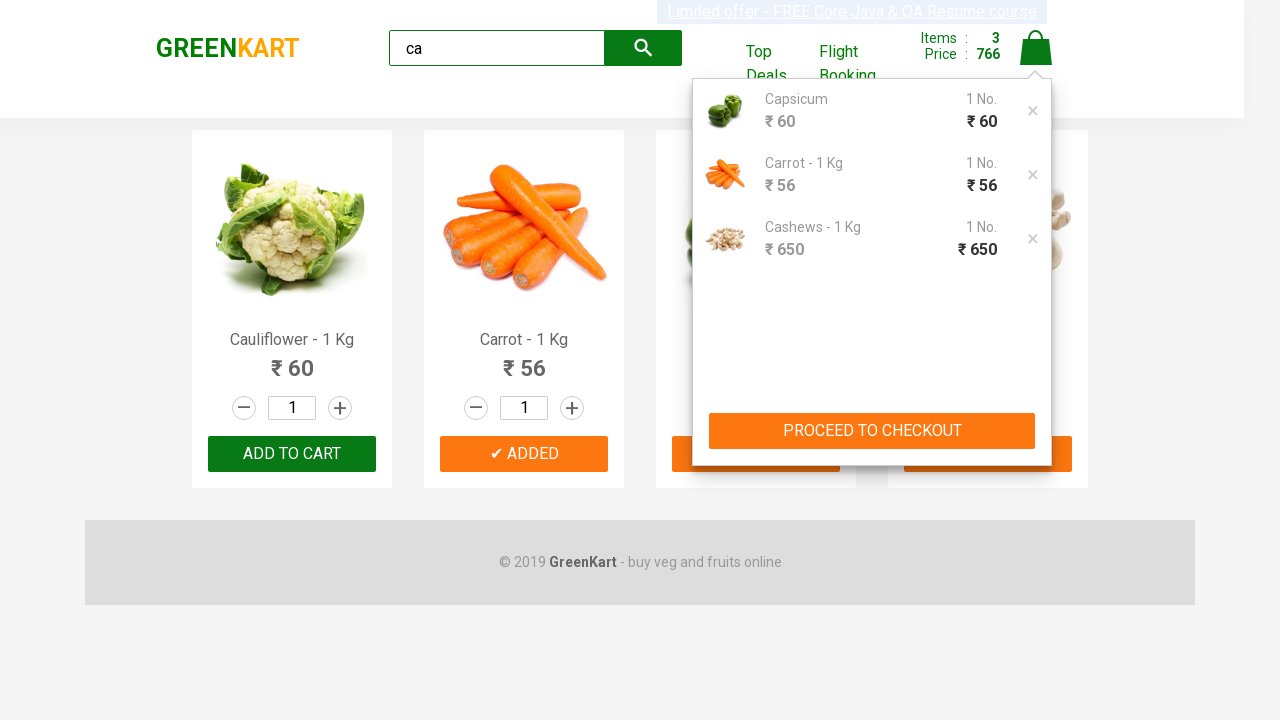

Clicked Place Order button at (1036, 562) on text=Place Order
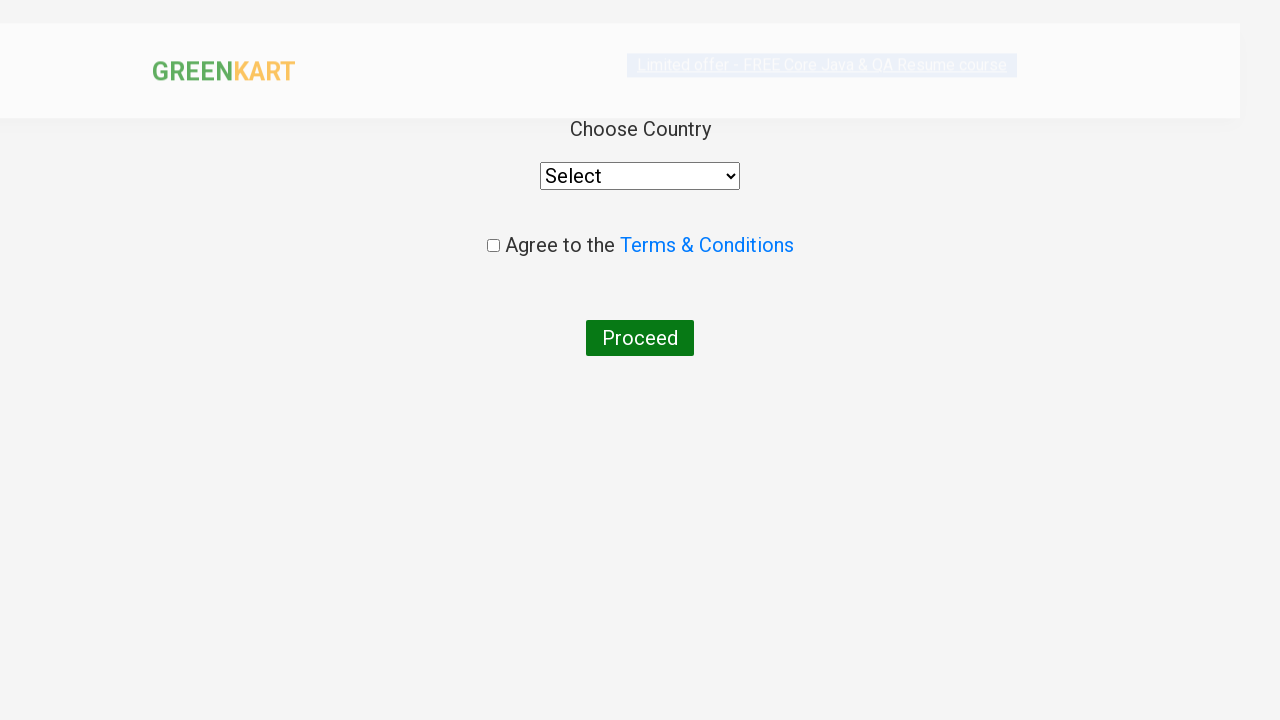

Checkout page loaded with country selection field visible
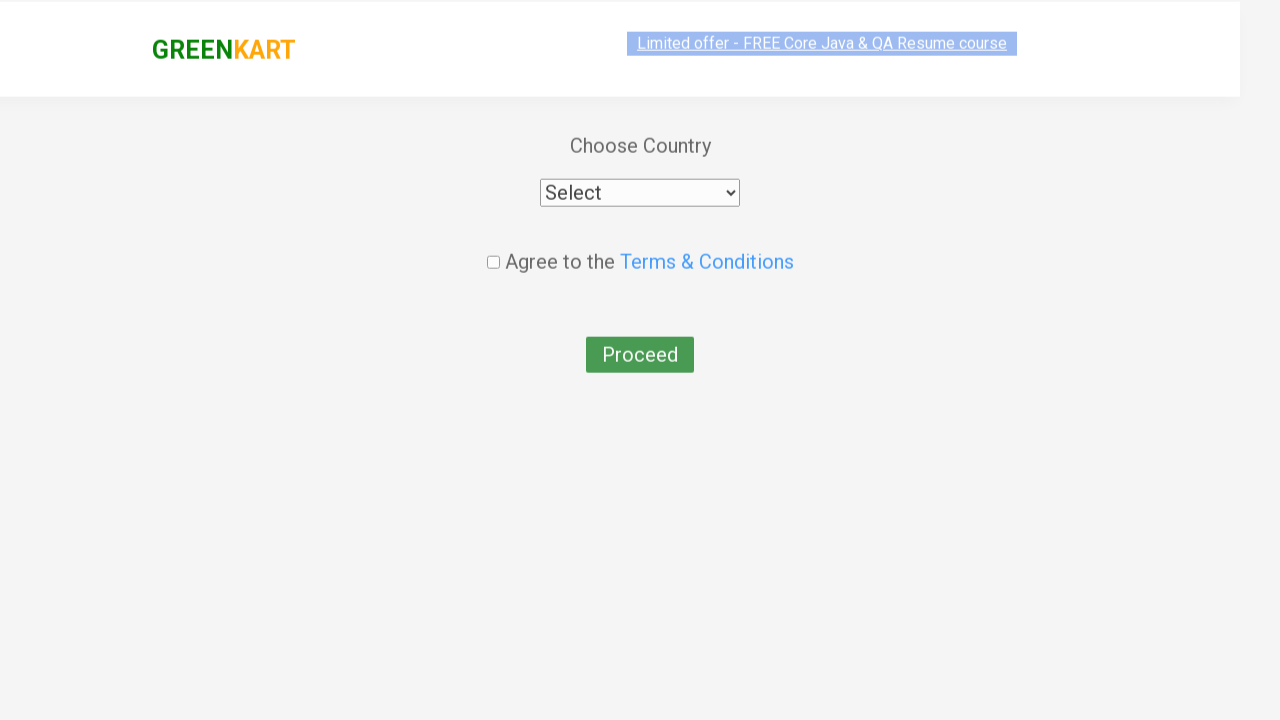

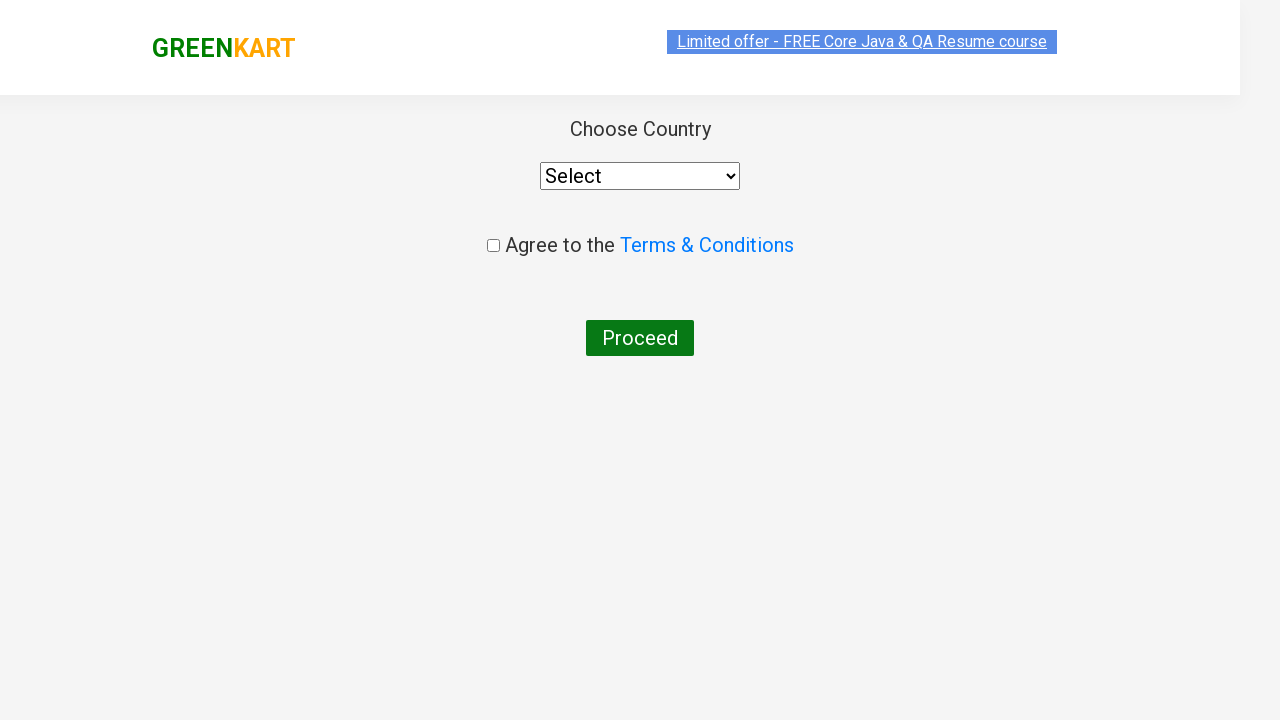